Validates that the page title matches "Moneyway" on the sign up page

Starting URL: https://moneyway.fly.dev/users/sign_up

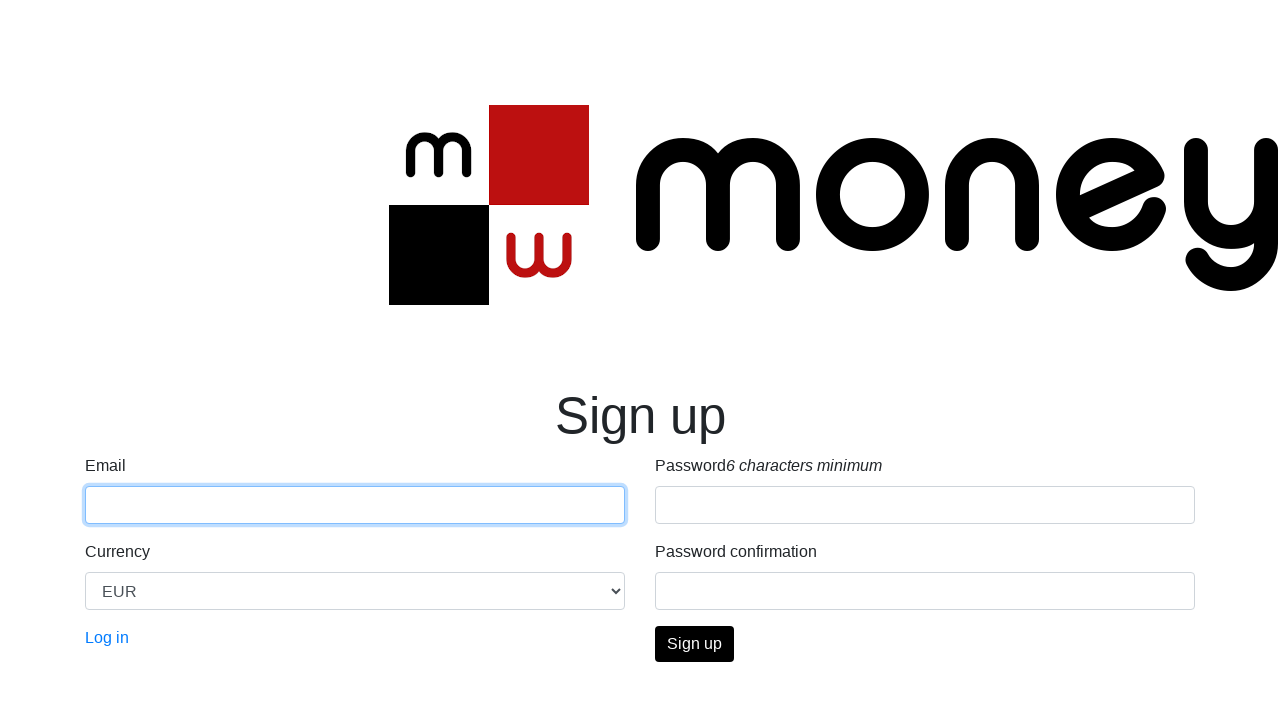

Navigated to Moneyway sign up page
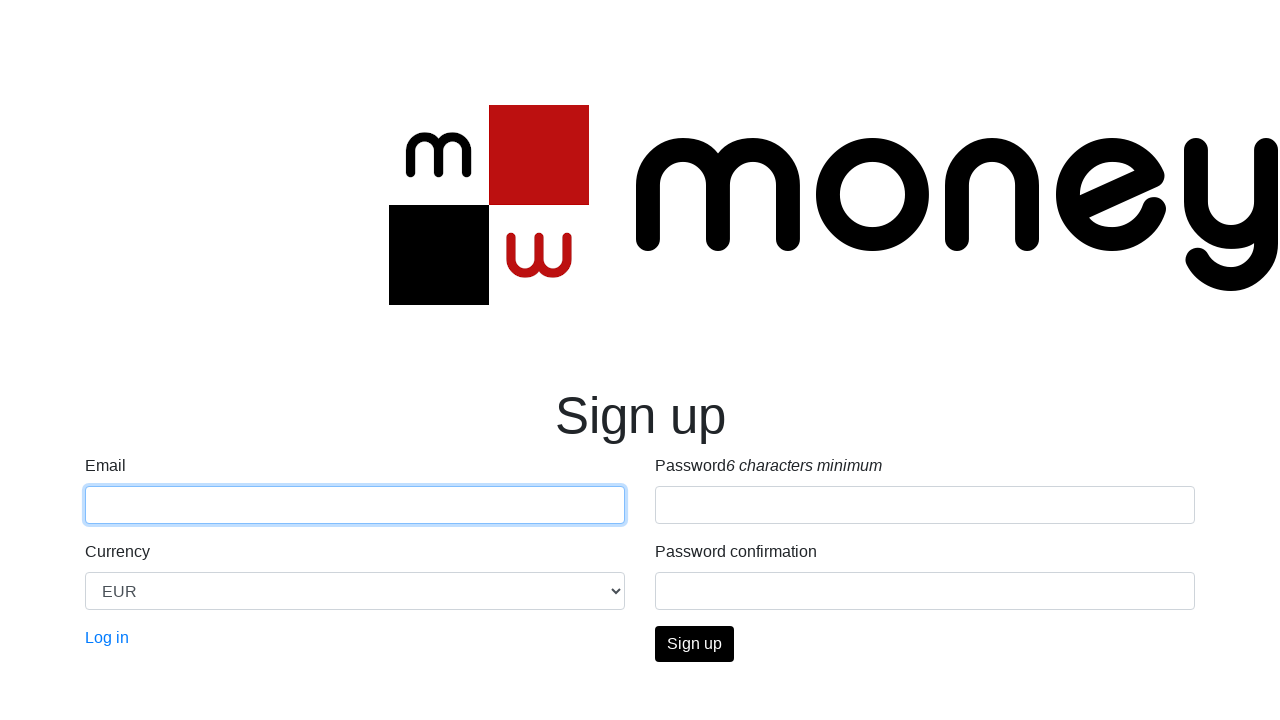

Verified page title matches 'Moneyway'
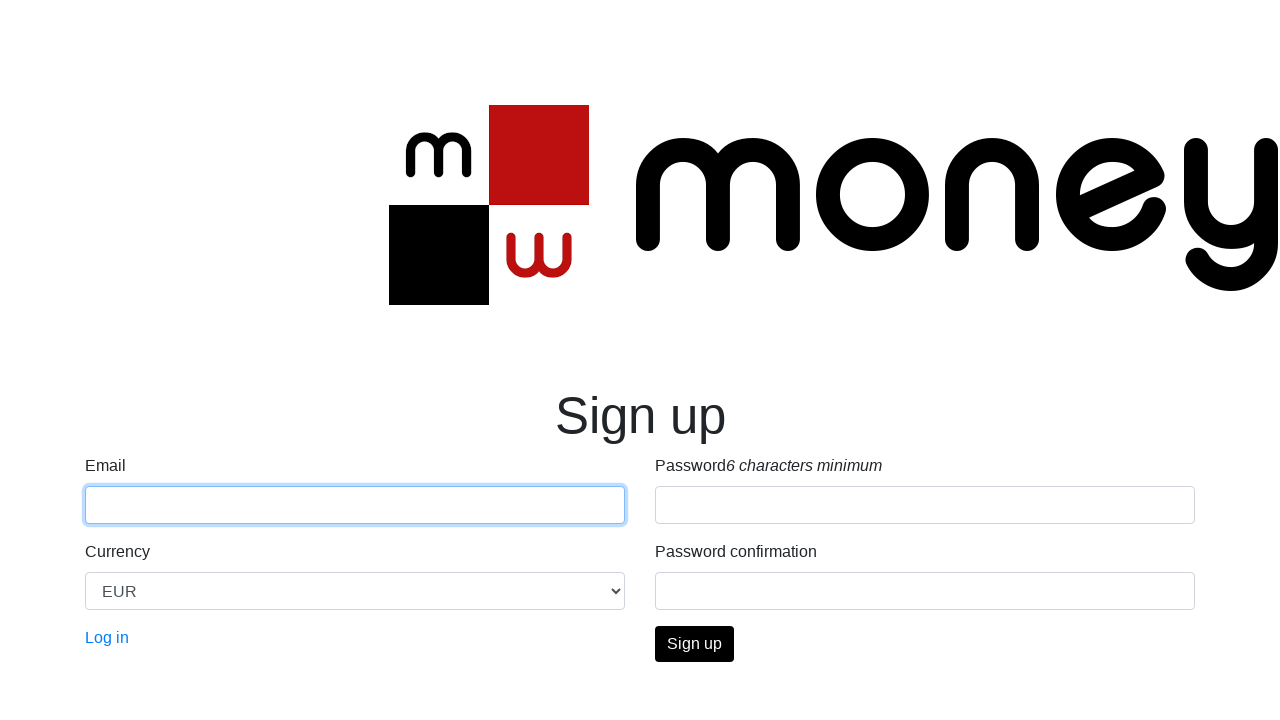

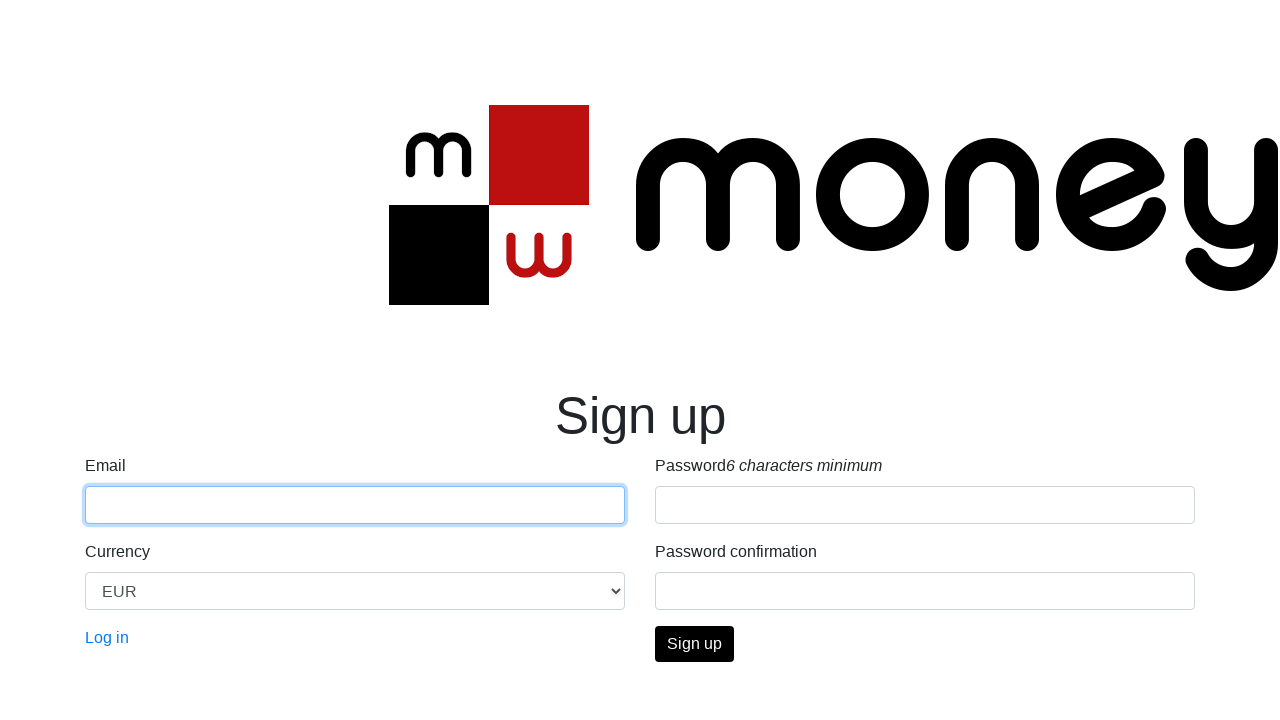